Navigates to Royal Caribbean's website and waits for the page to fully load, verifying the URL matches the expected base URL pattern.

Starting URL: https://www.royalcaribbean.com/

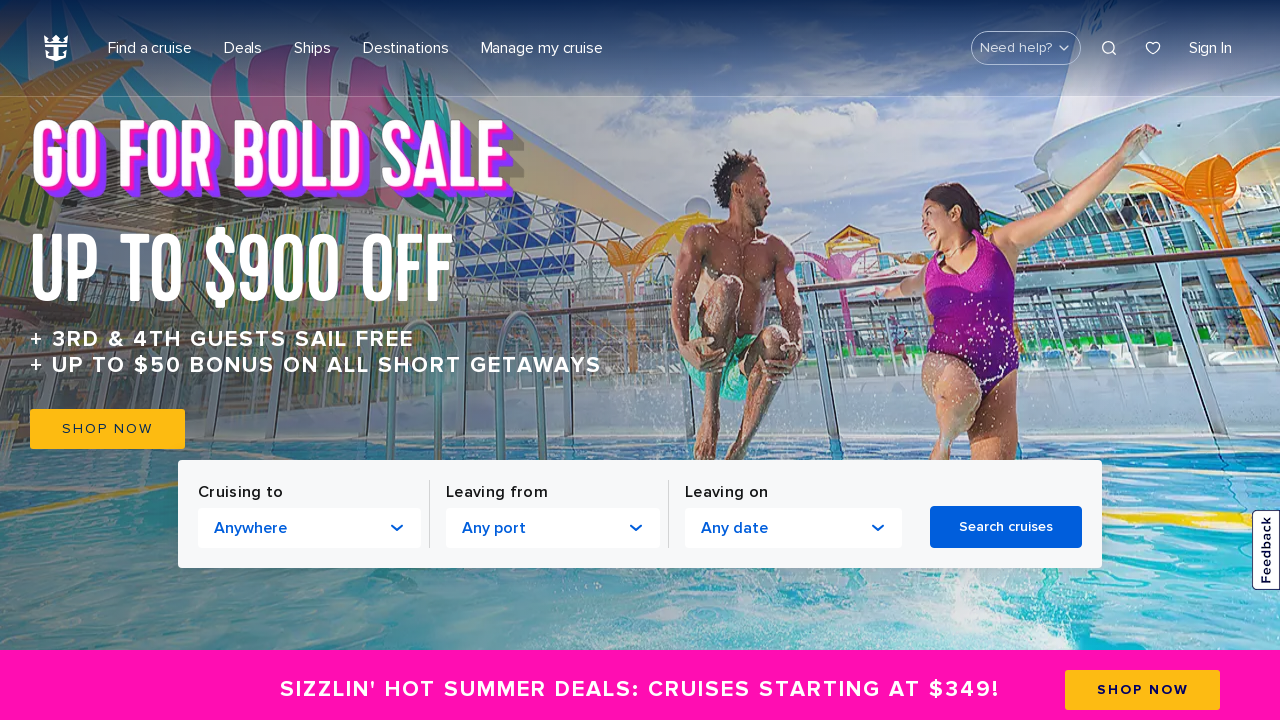

Waited for page DOM to fully load
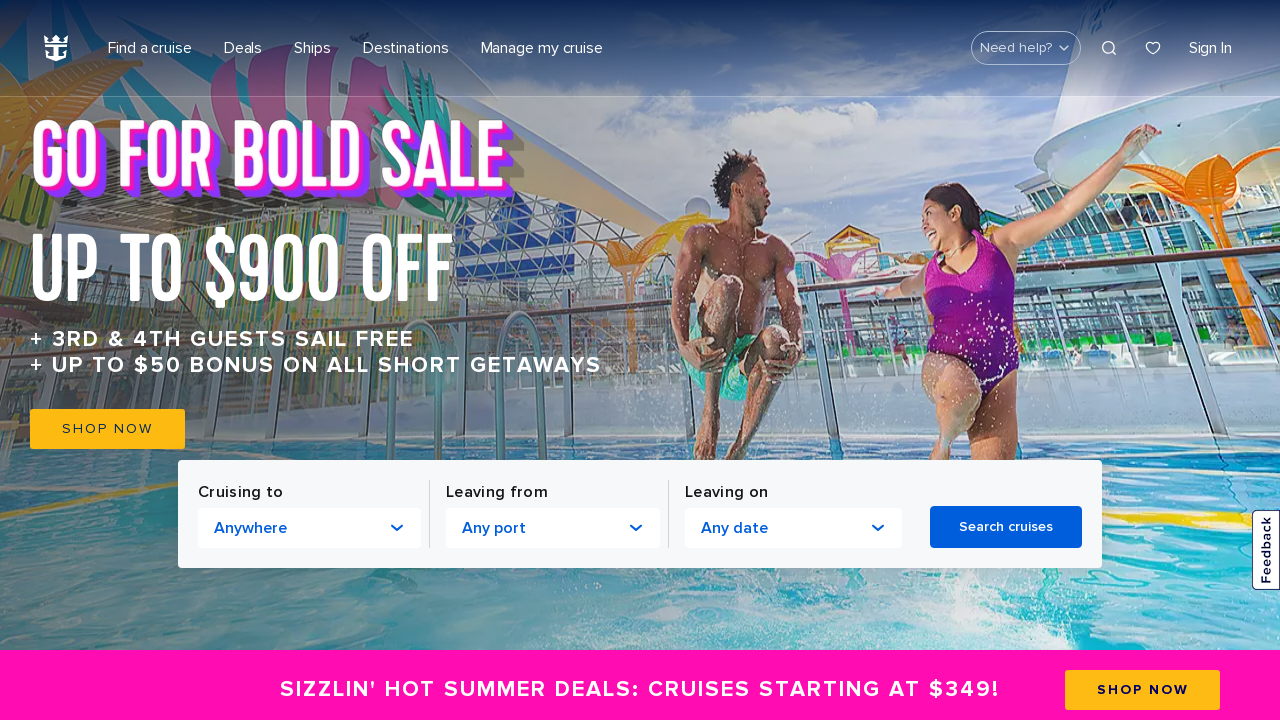

Retrieved current page URL
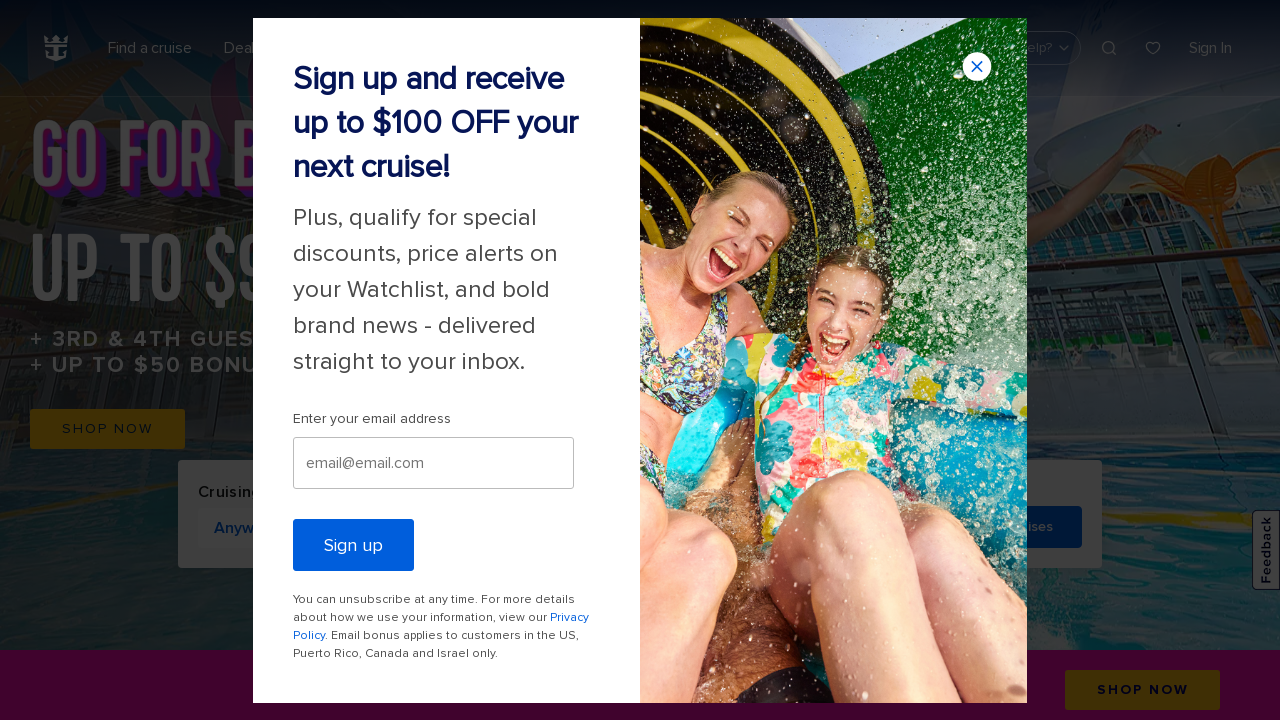

Verified URL matches expected pattern: https://www.royalcaribbean.com/
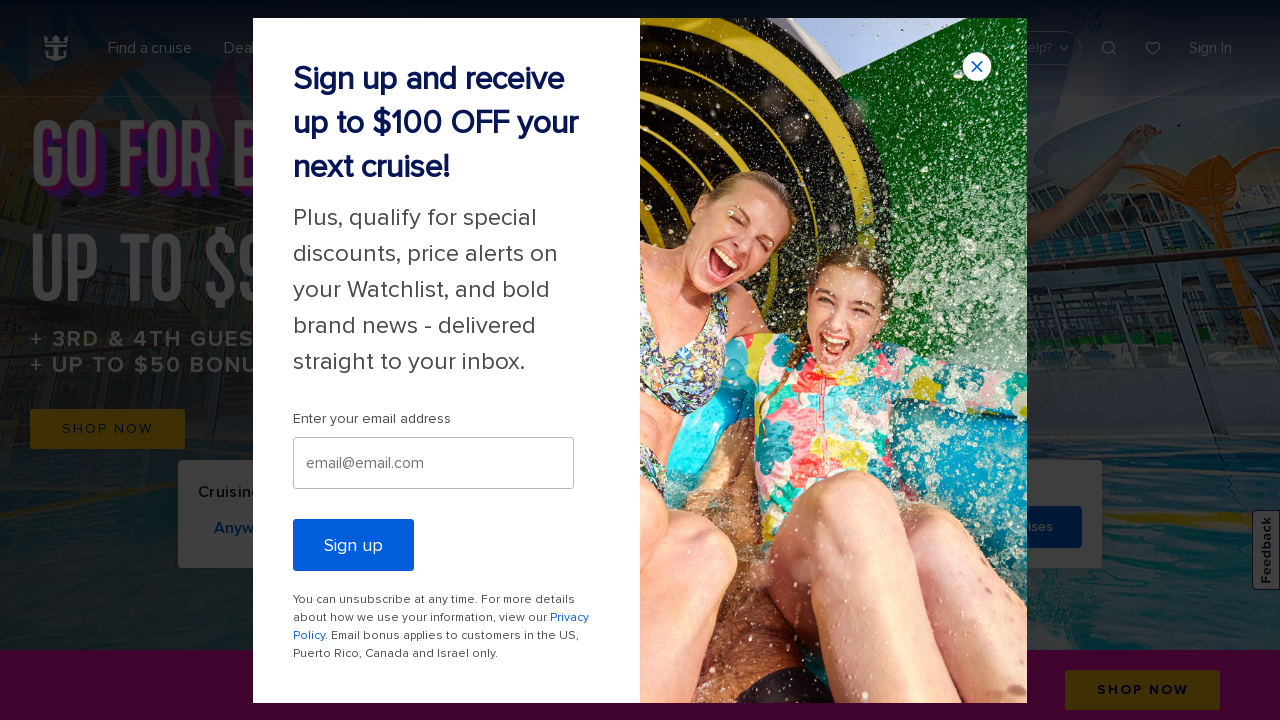

Printed current URL to console: https://www.royalcaribbean.com/
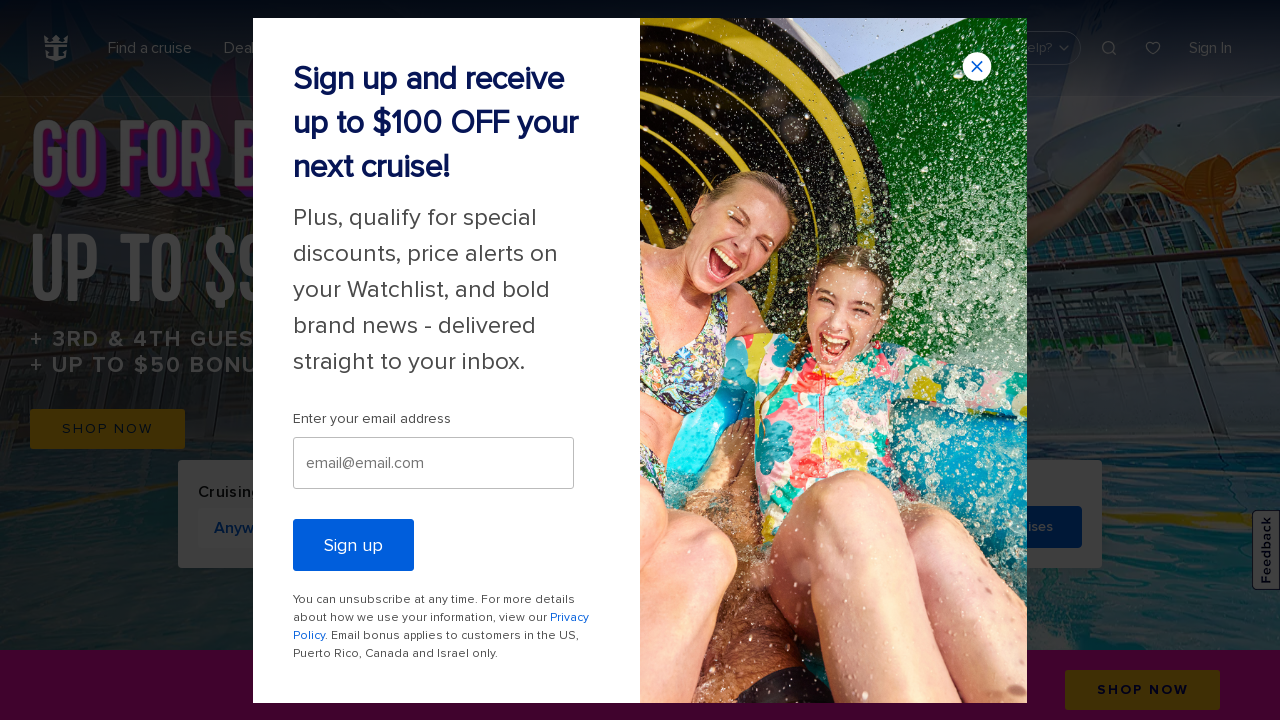

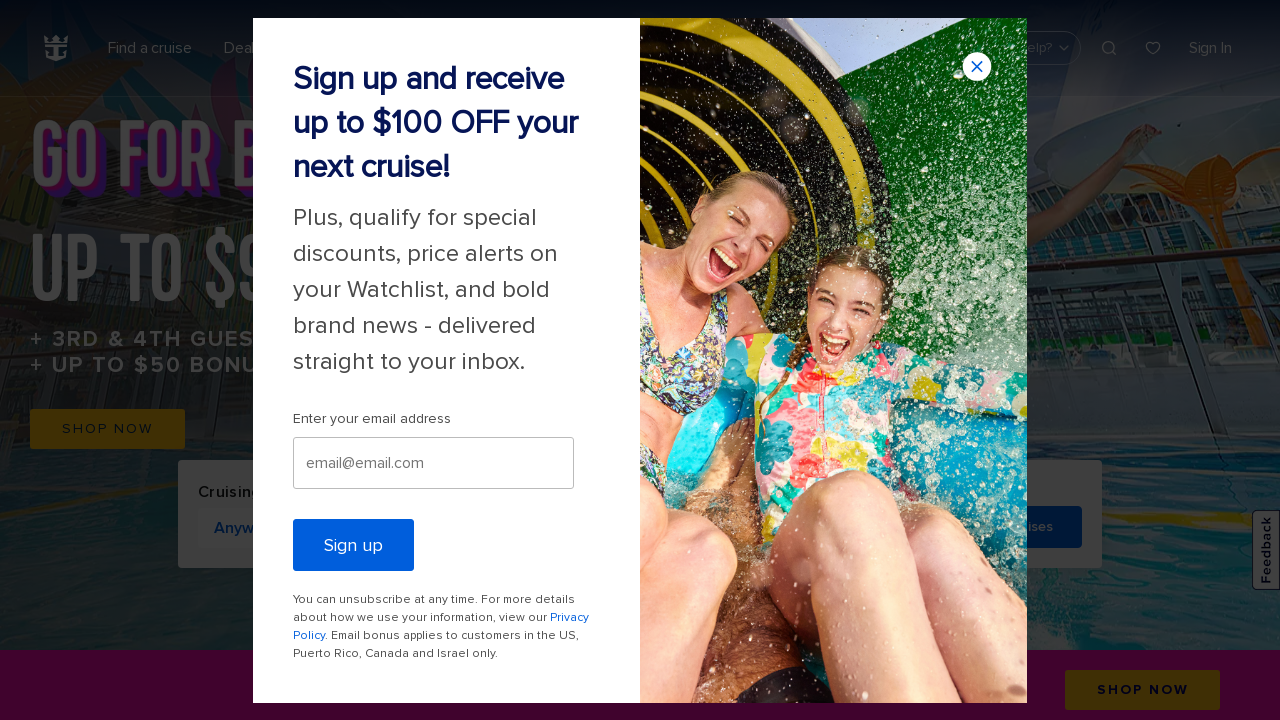